Tests the default state of radio buttons and the disabled state of a submit button before and after a 10-second timeout on a math quiz page.

Starting URL: http://suninjuly.github.io/math.html

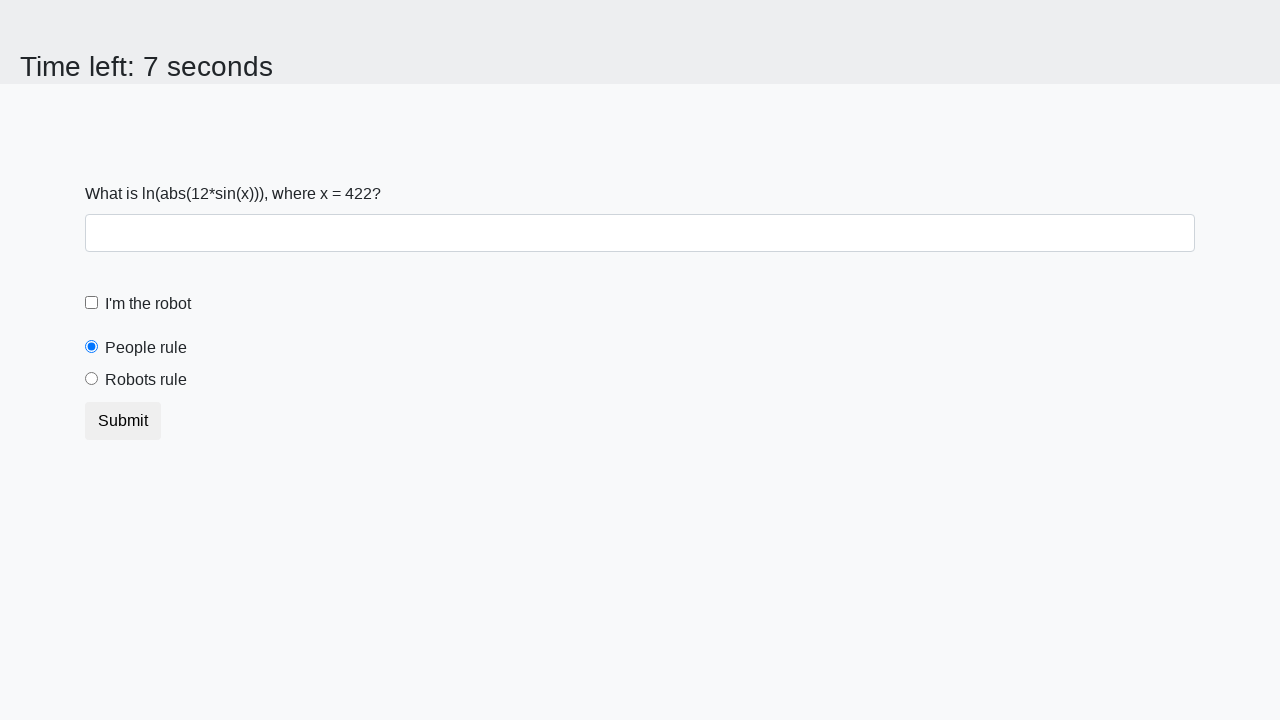

Retrieved 'checked' attribute from people radio button
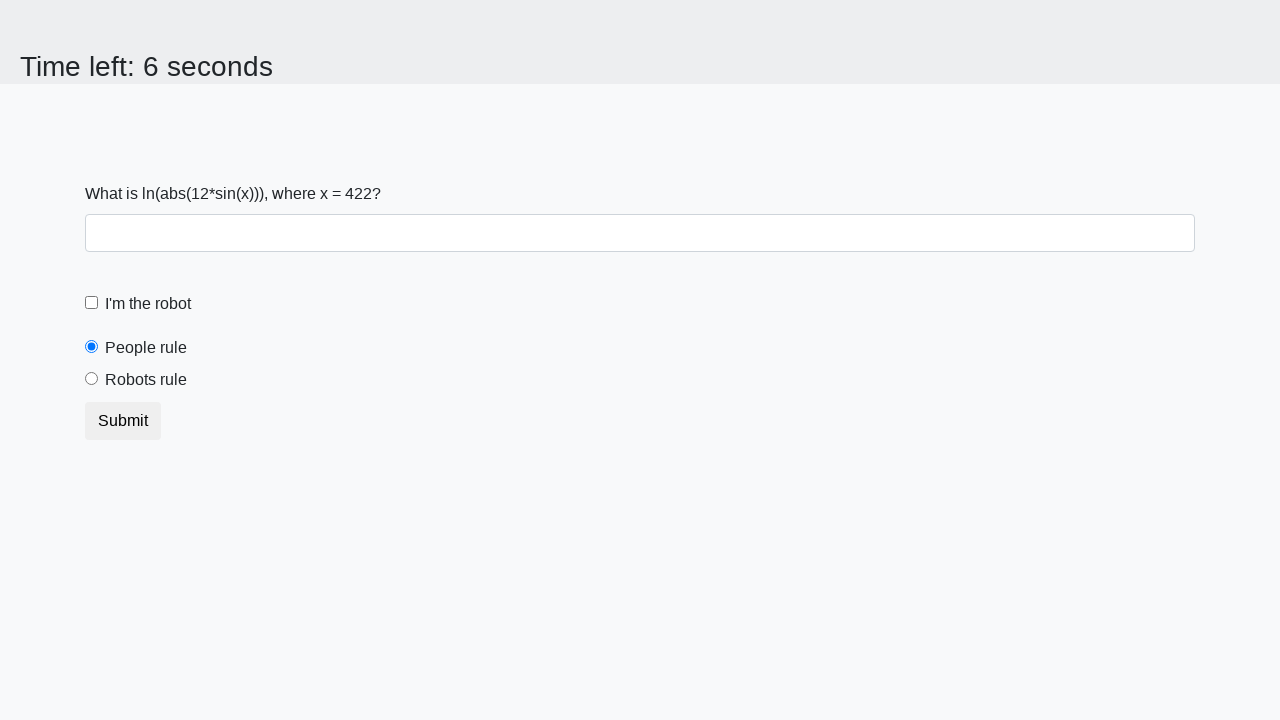

Asserted that people radio button is selected by default
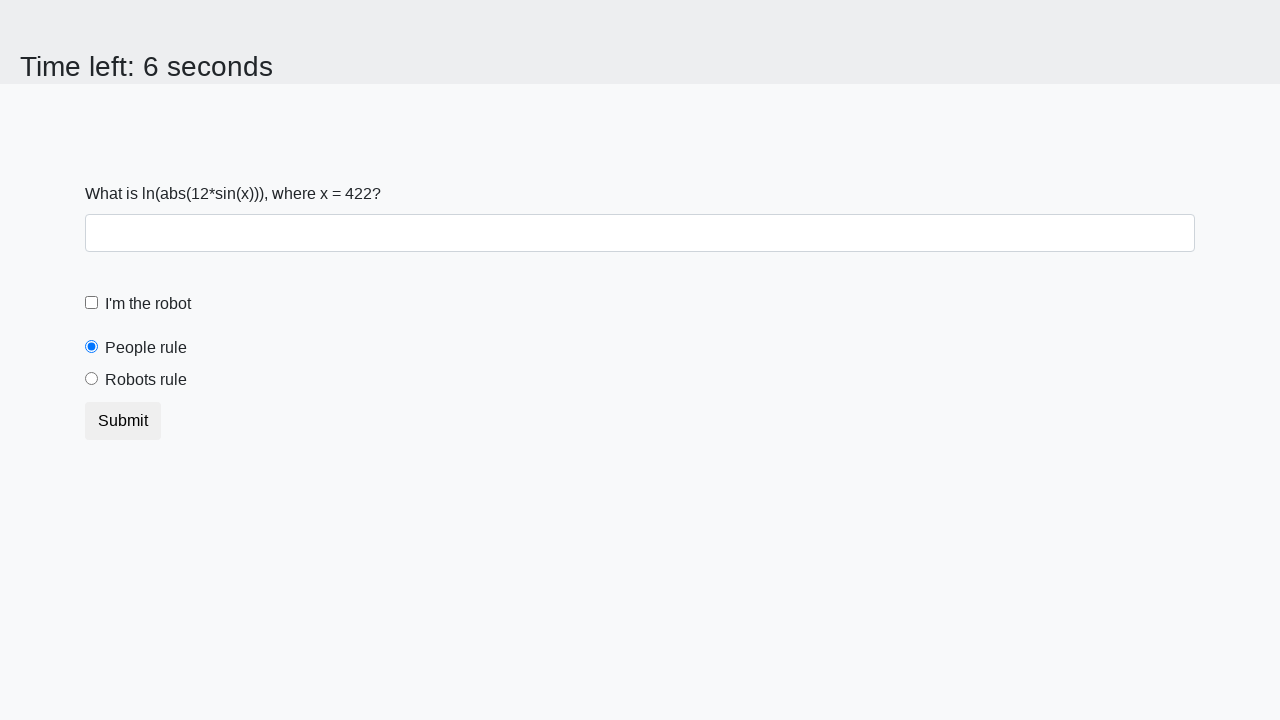

Retrieved 'checked' attribute from robots radio button
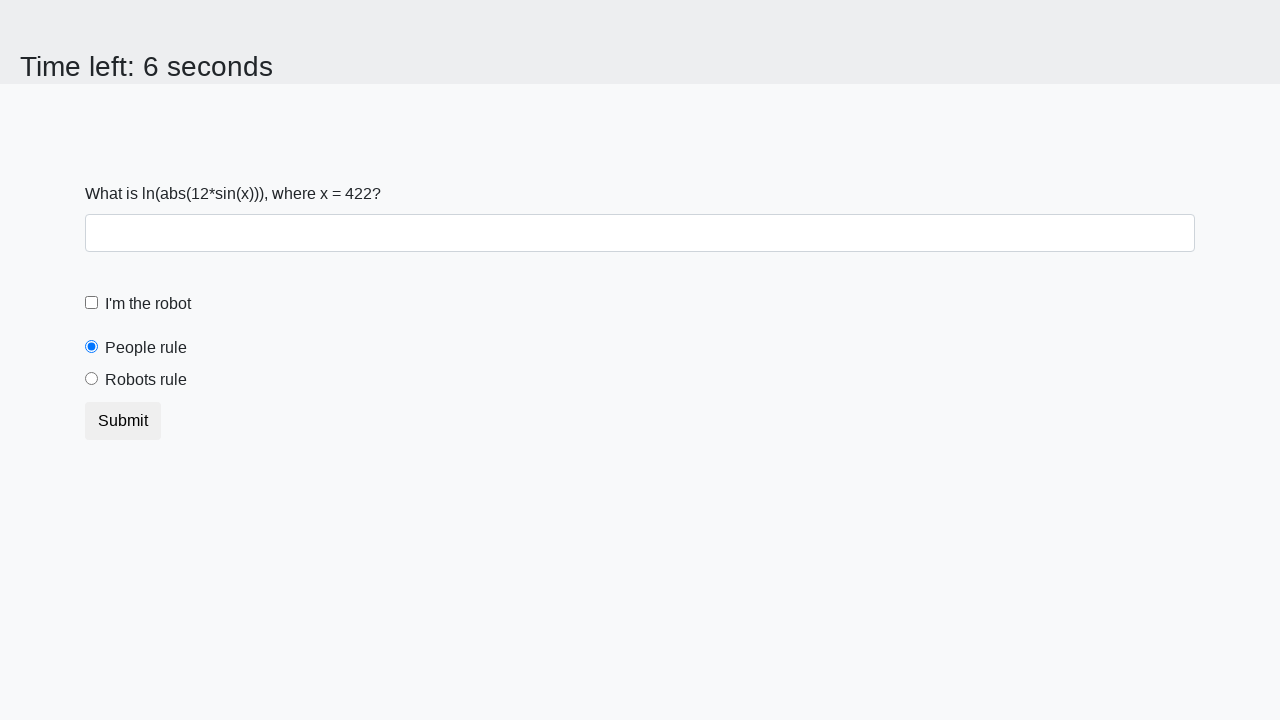

Asserted that robots radio button is not selected by default
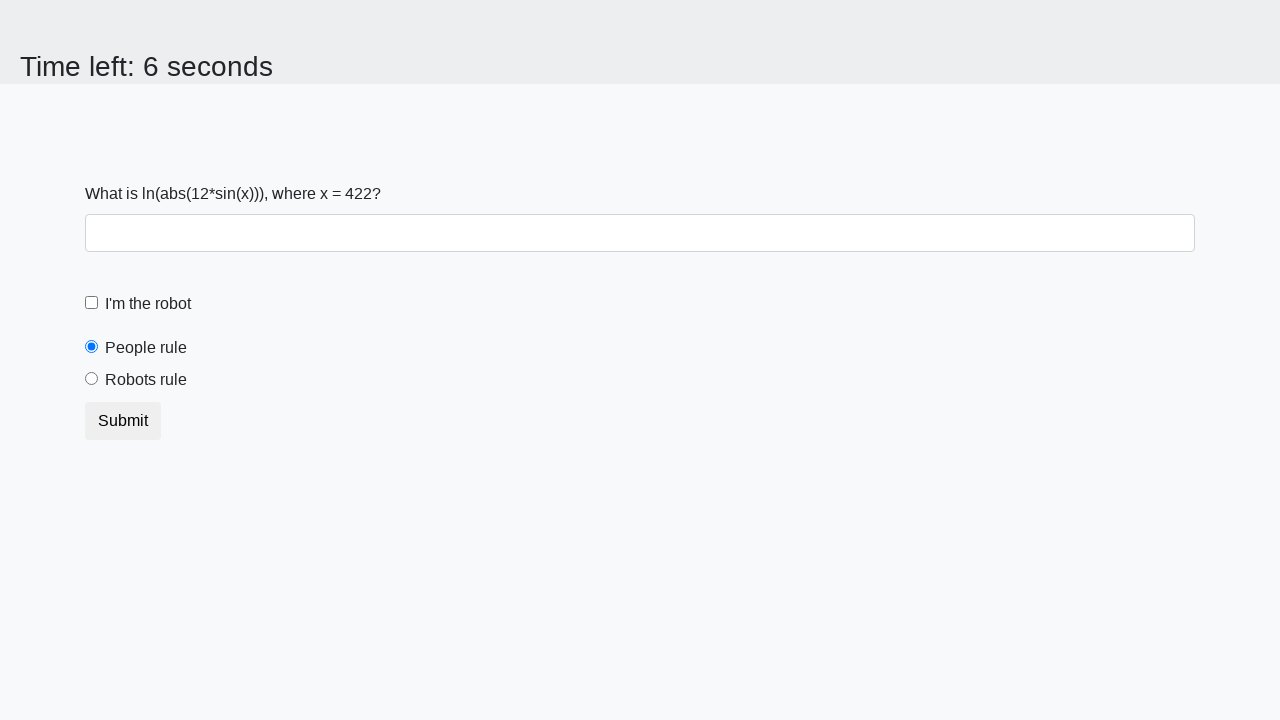

Retrieved 'disabled' attribute from submit button
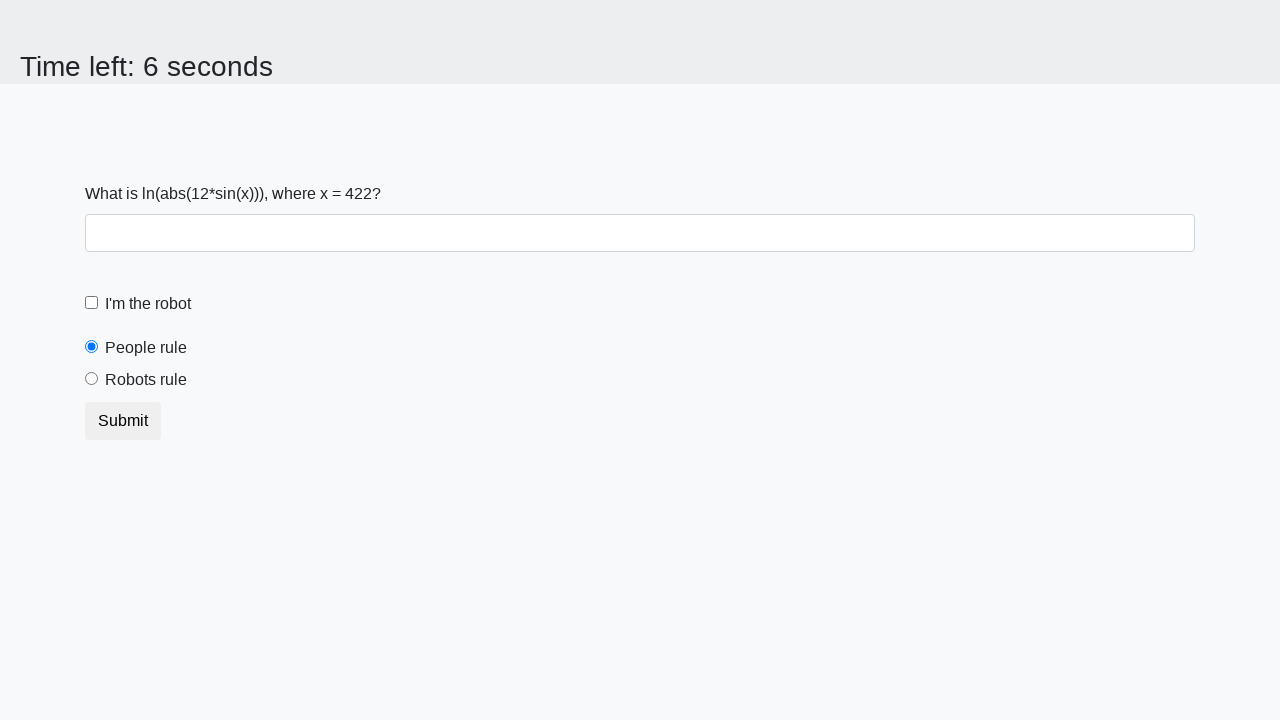

Asserted that submit button is not disabled initially
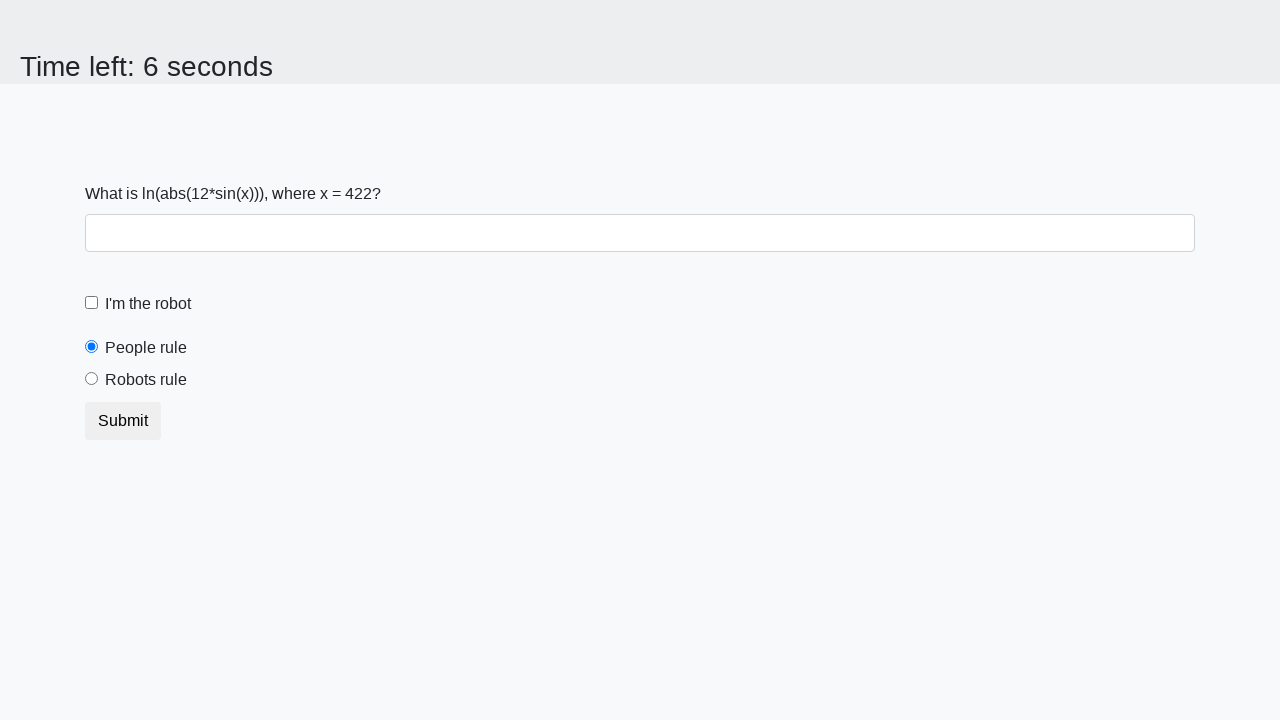

Waited for 10 seconds
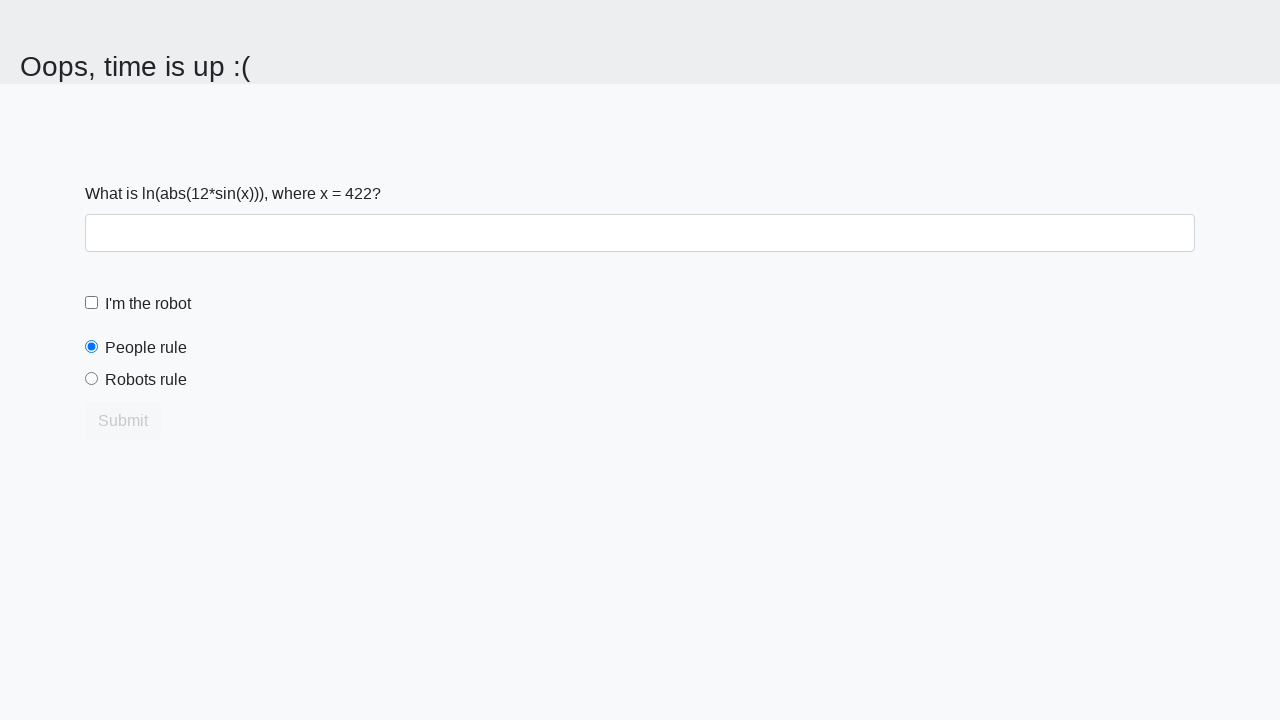

Retrieved 'disabled' attribute from submit button after timeout
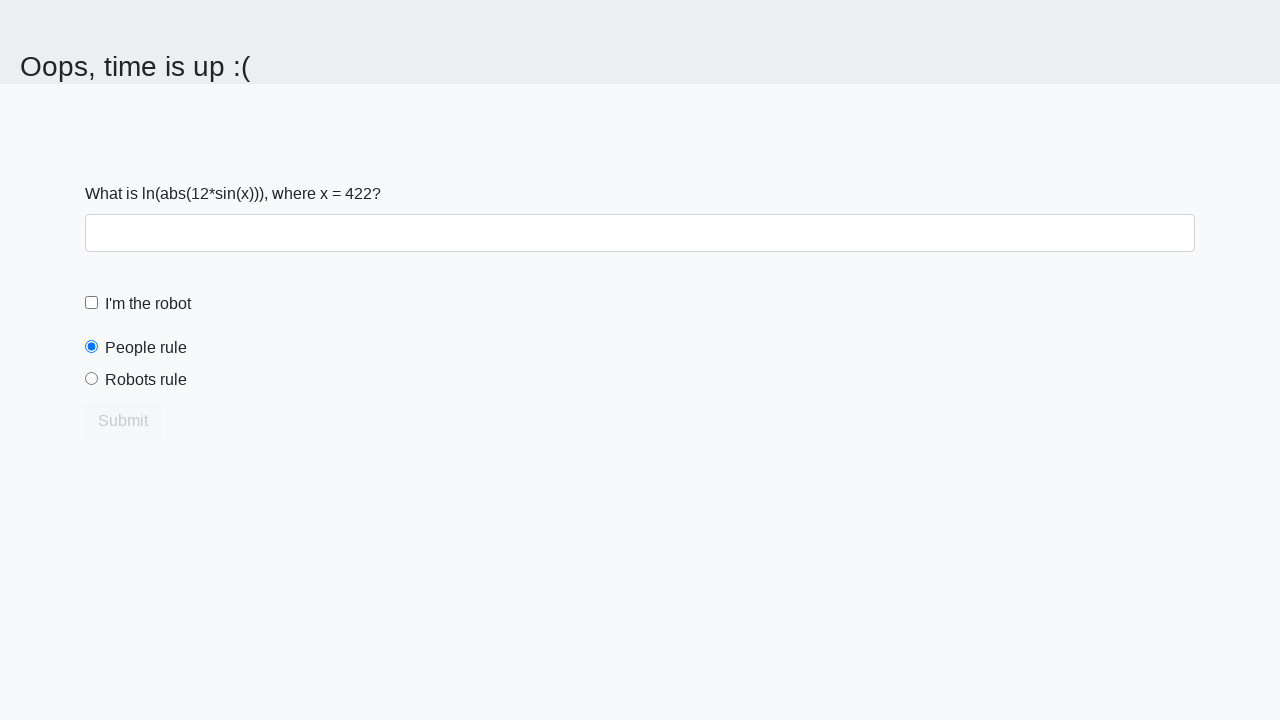

Asserted that submit button is disabled after 10-second timeout
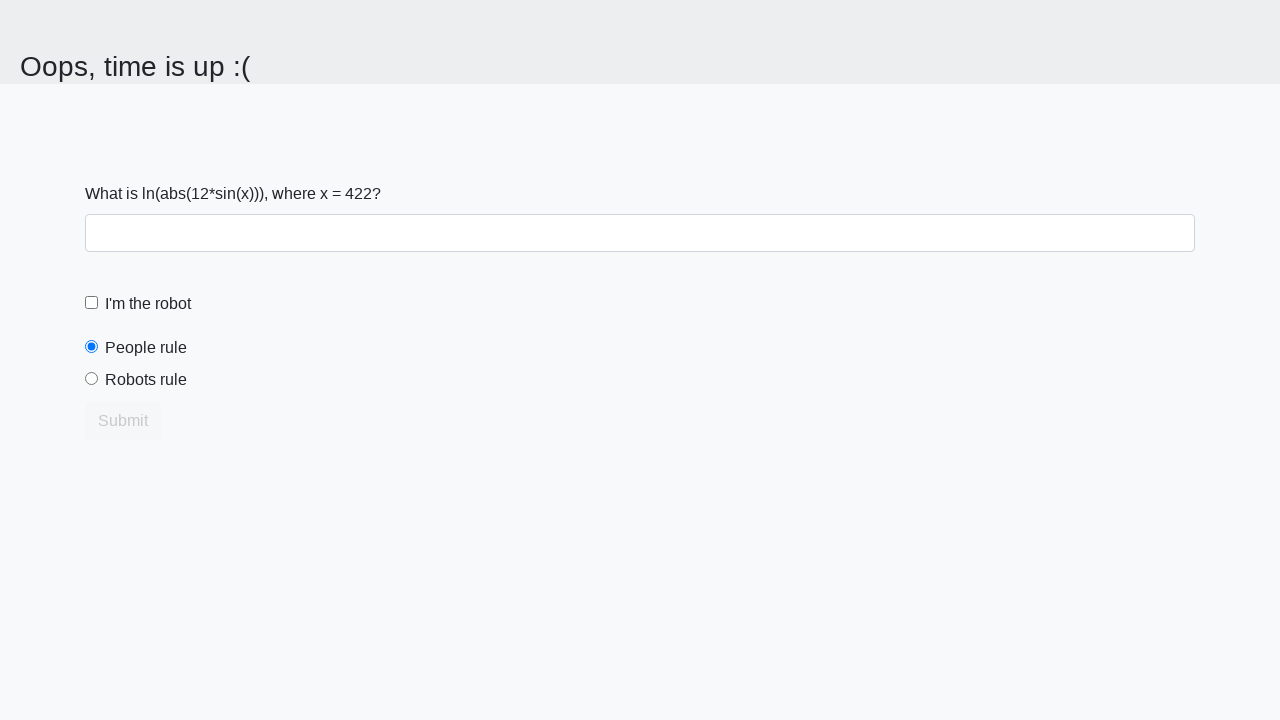

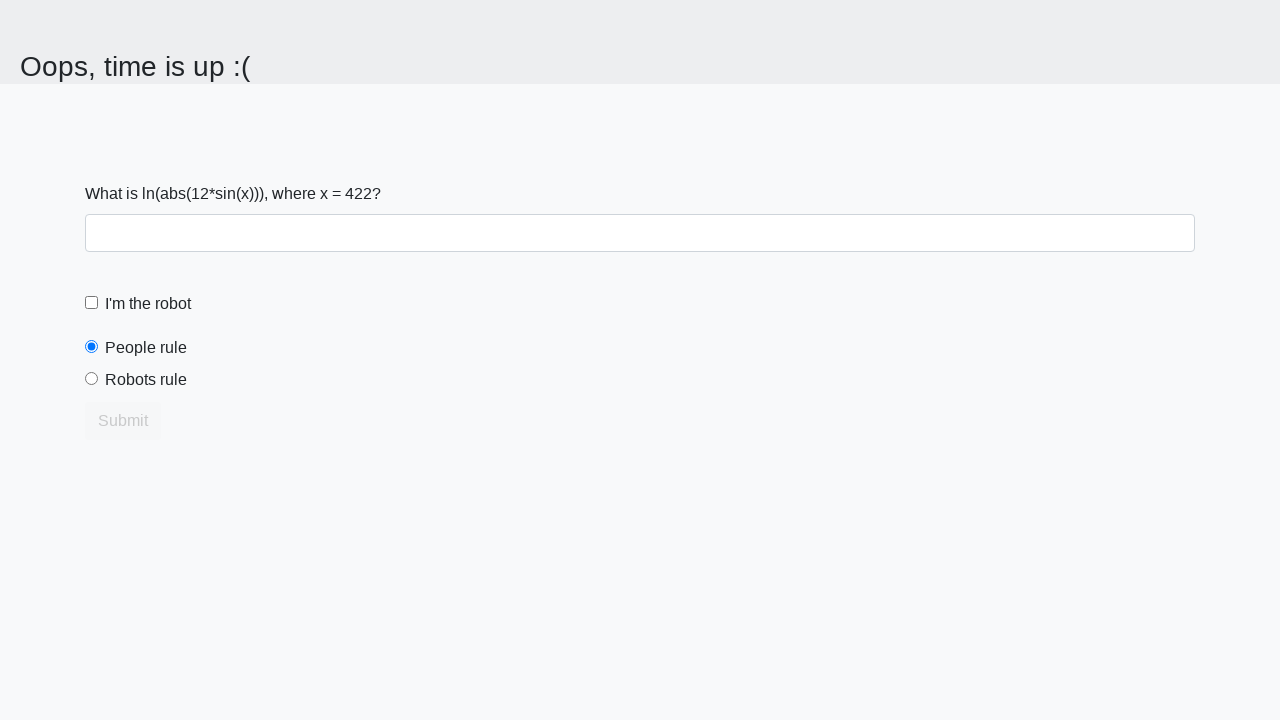